Tests file download functionality by clicking a download button on a file handling practice page

Starting URL: https://www.leafground.com/file.xhtml

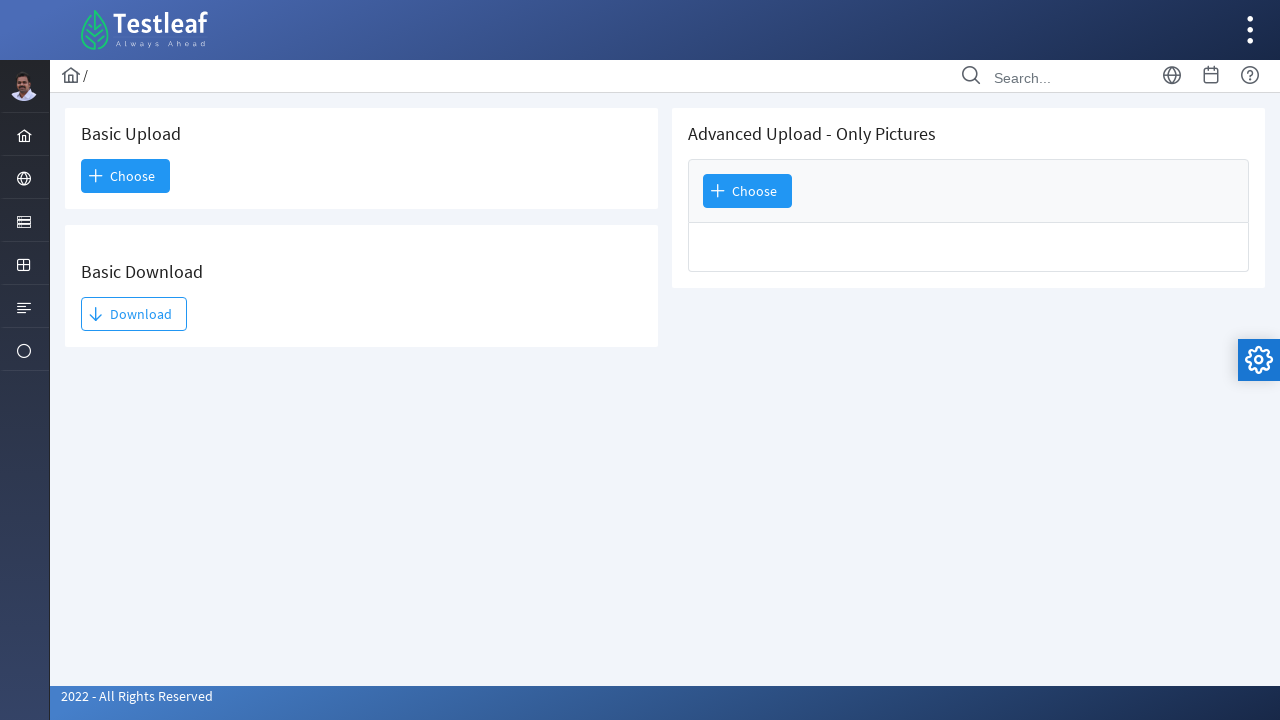

Clicked the download button at (134, 314) on button#j_idt93\:j_idt95 span:nth-child(2)
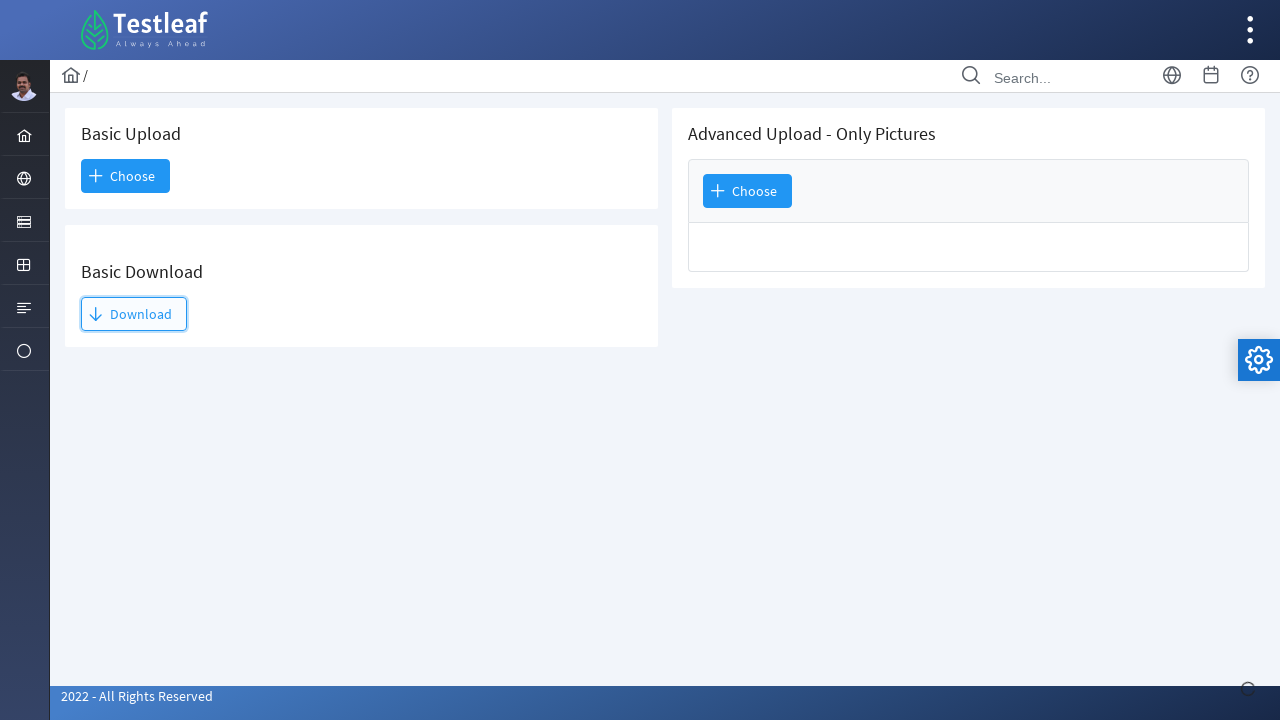

Waited 2 seconds for download to complete
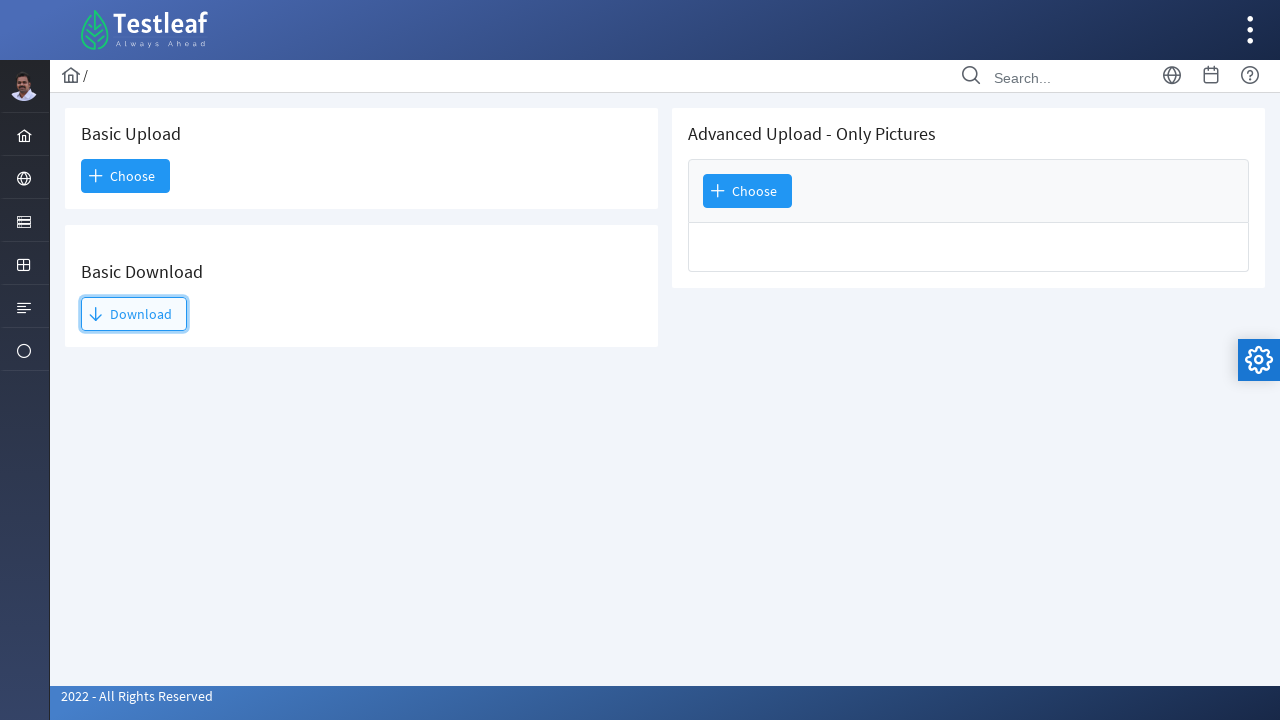

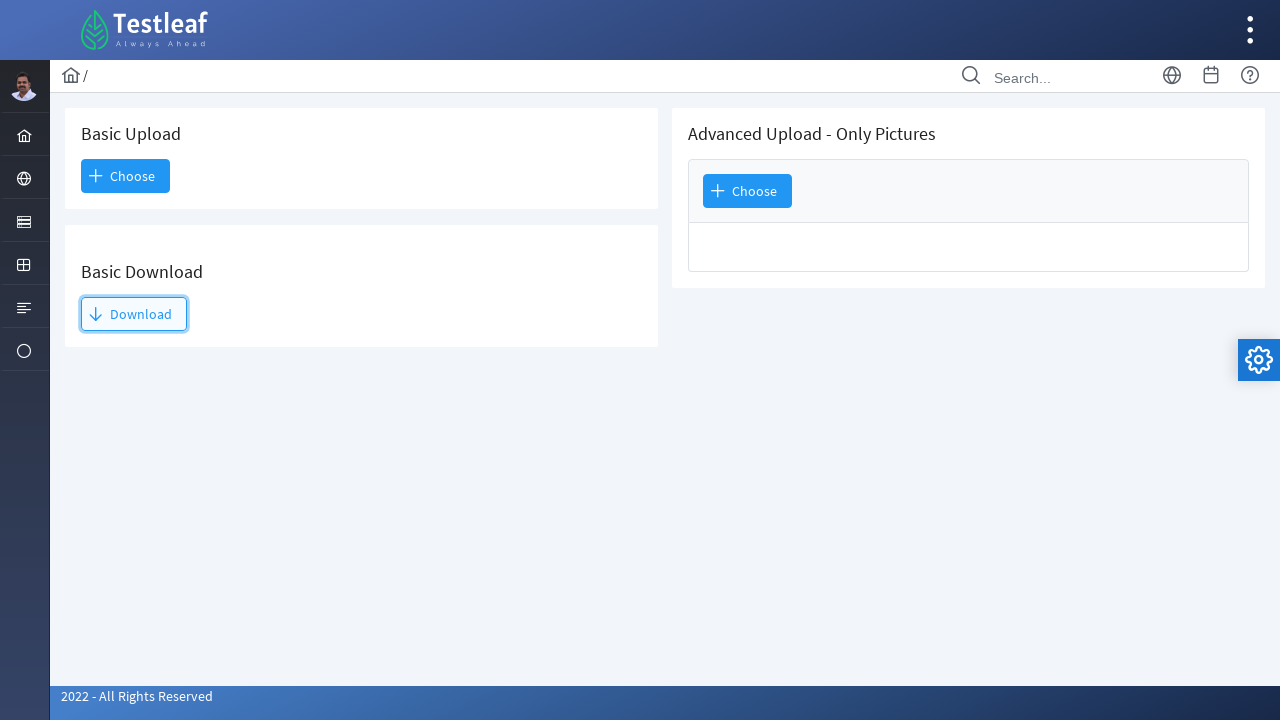